Tests login form validation by submitting with an empty password field and verifying the error message

Starting URL: https://www.saucedemo.com

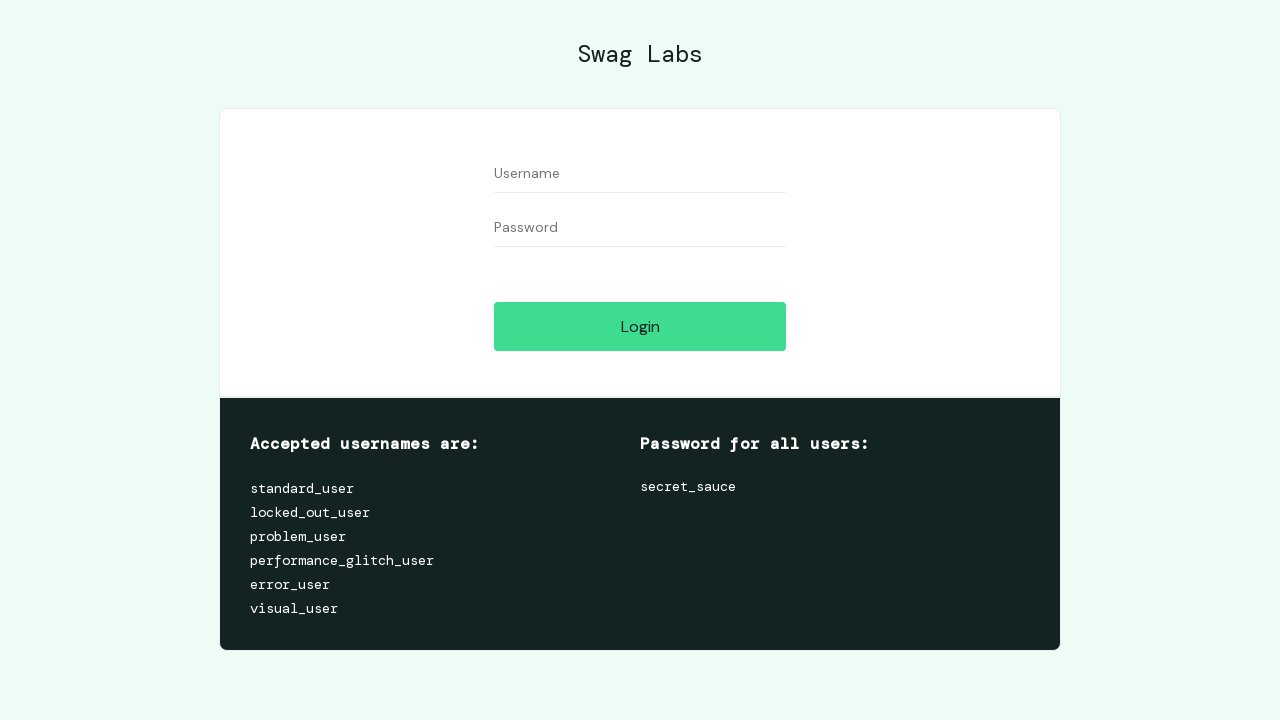

Filled username field with 'LoginTest' on #user-name
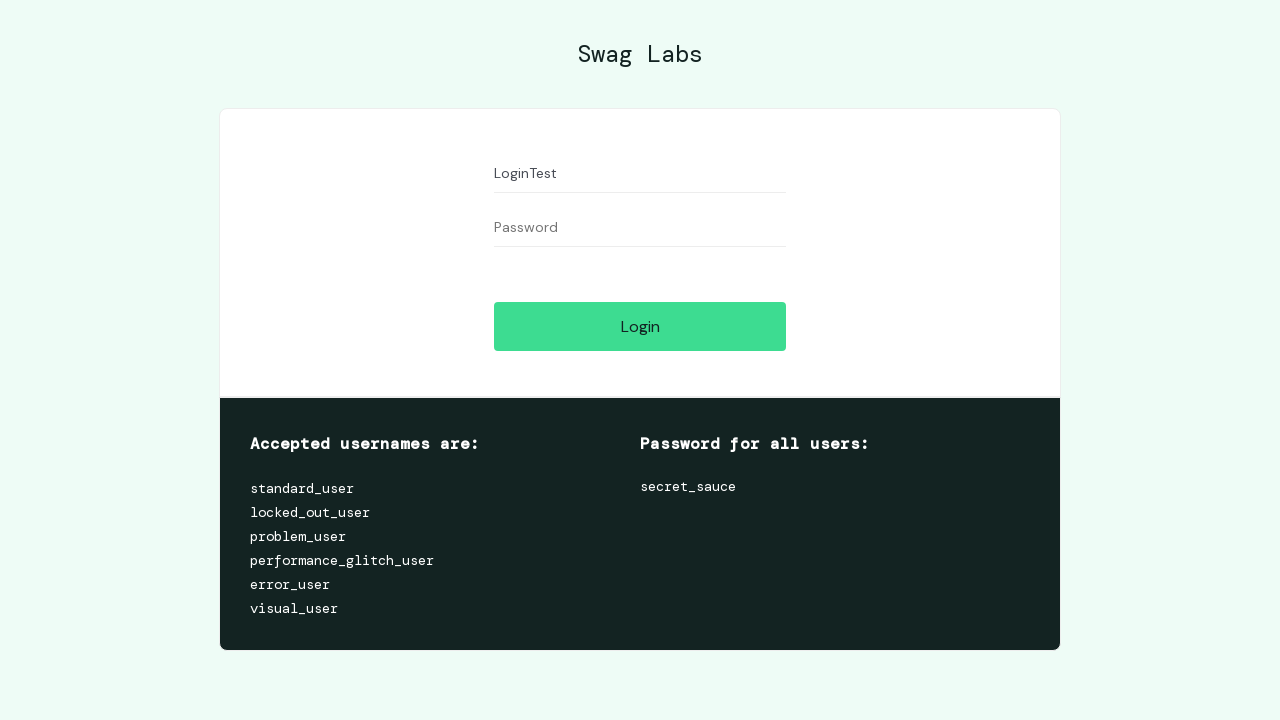

Clicked login button with empty password field at (640, 326) on #login-button
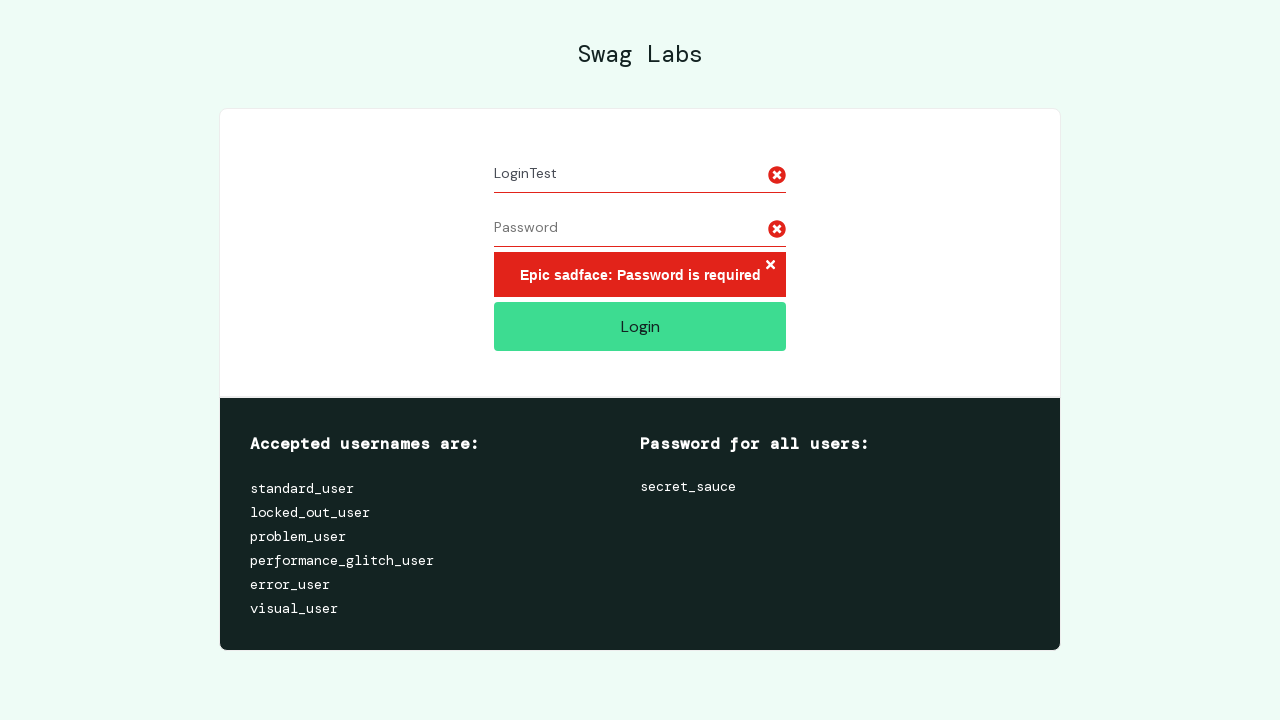

Error message container appeared
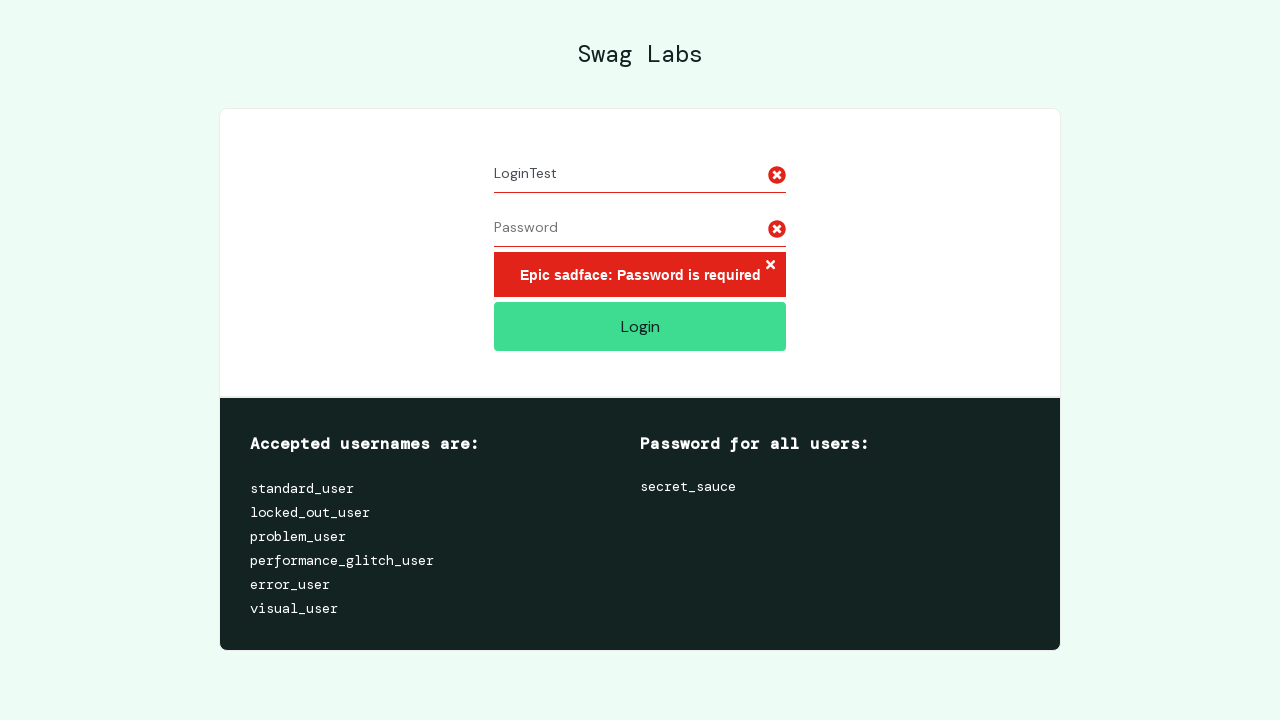

Retrieved error message text content
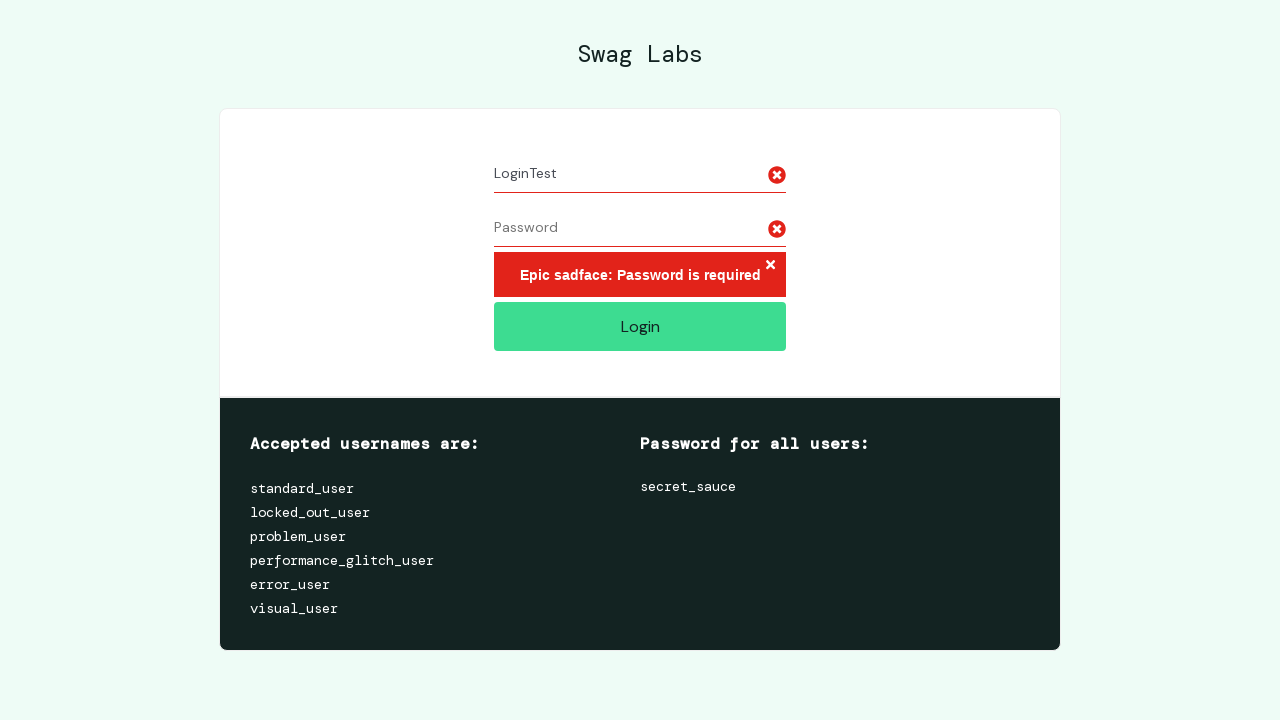

Verified error message contains 'Password is required'
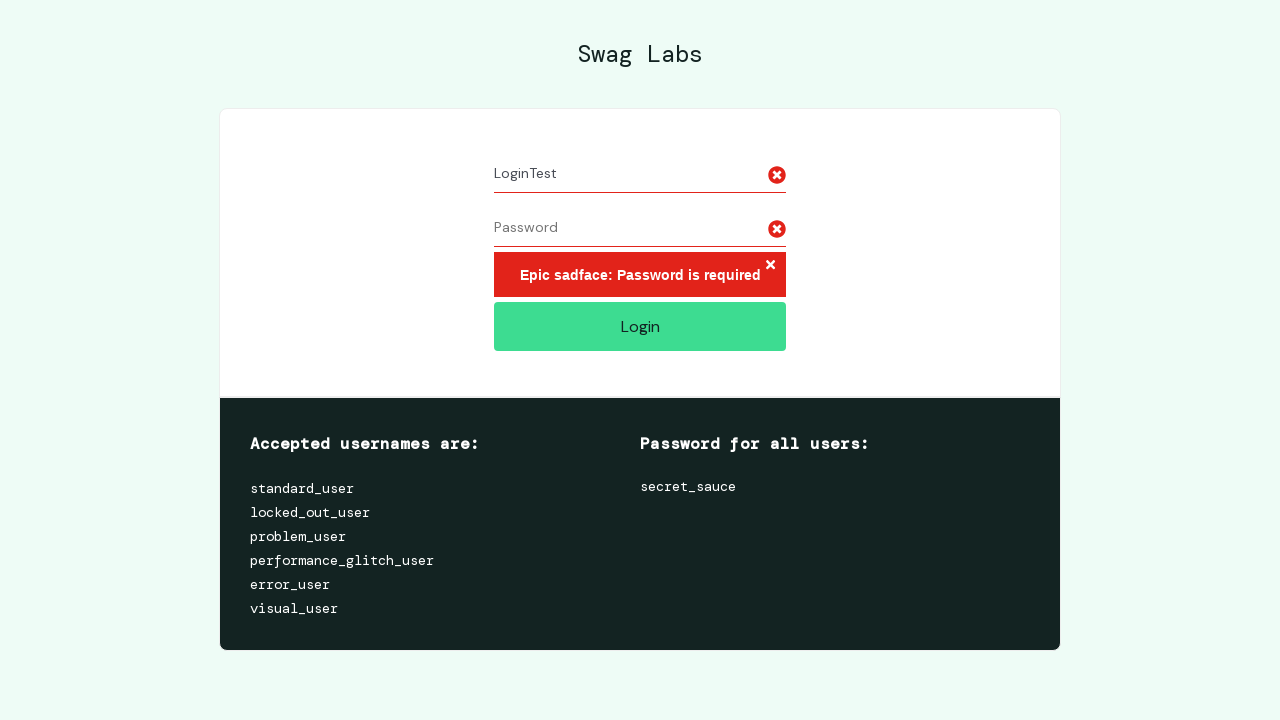

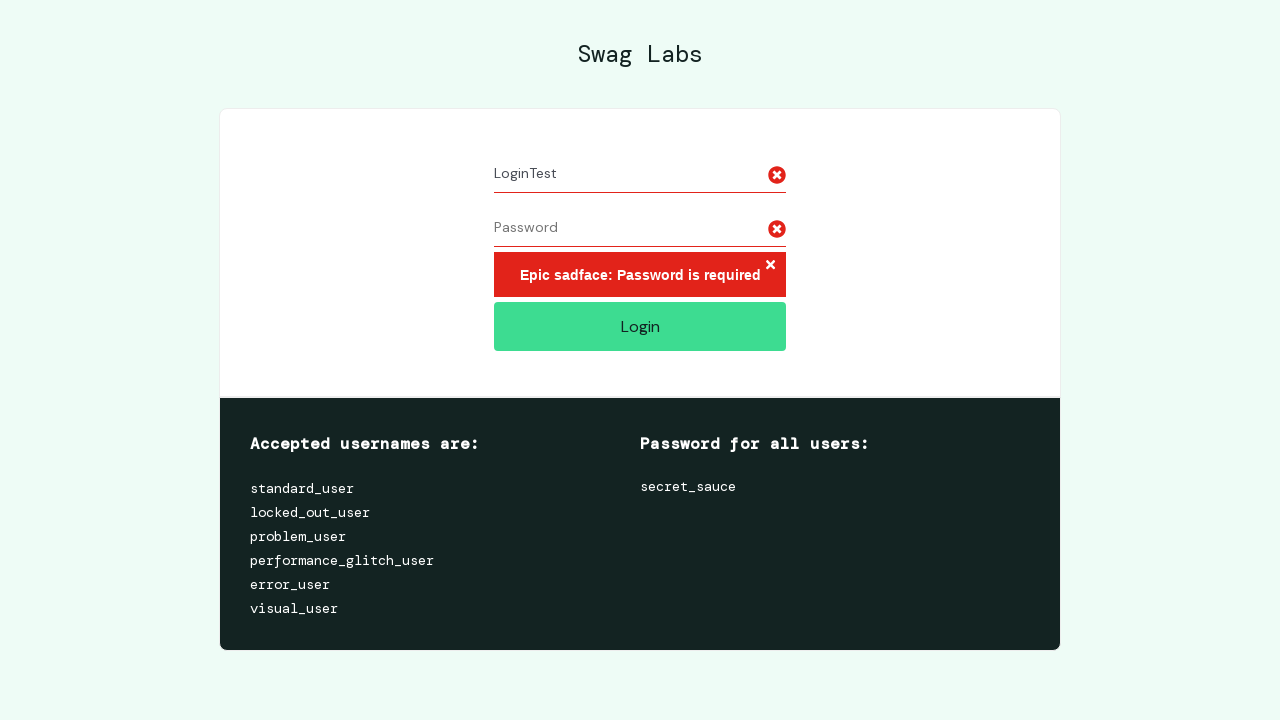